Tests table sorting functionality by clicking on a column header and verifying the table can be interacted with. The test navigates to a page with a sortable table, examines table structure, and clicks the first column header to trigger sorting.

Starting URL: https://v1.training-support.net/selenium/tables

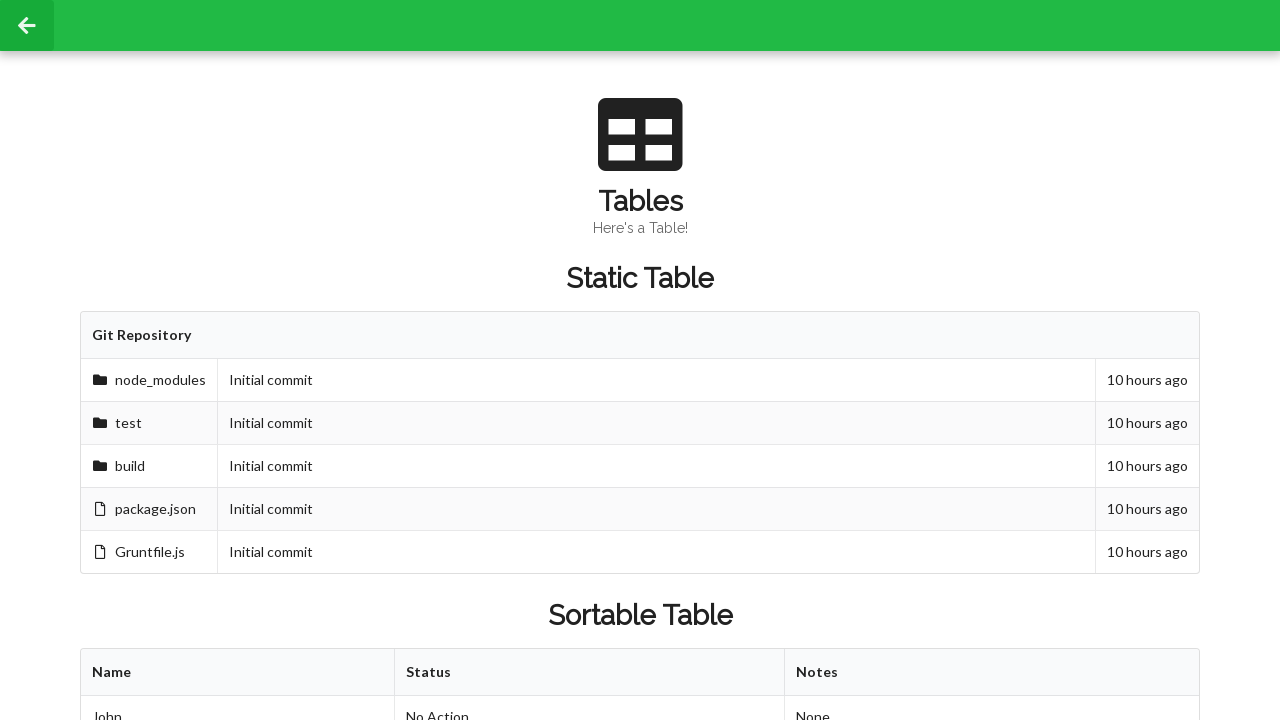

Sortable table loaded successfully
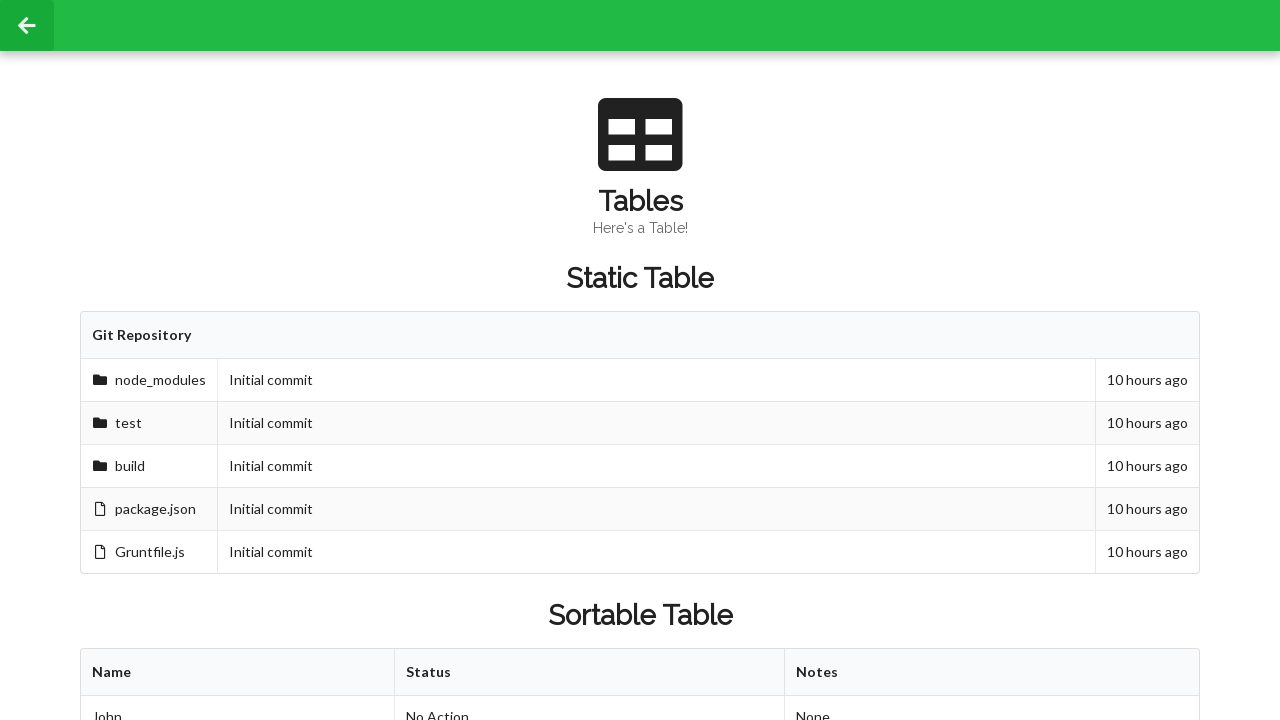

Retrieved 3 table columns
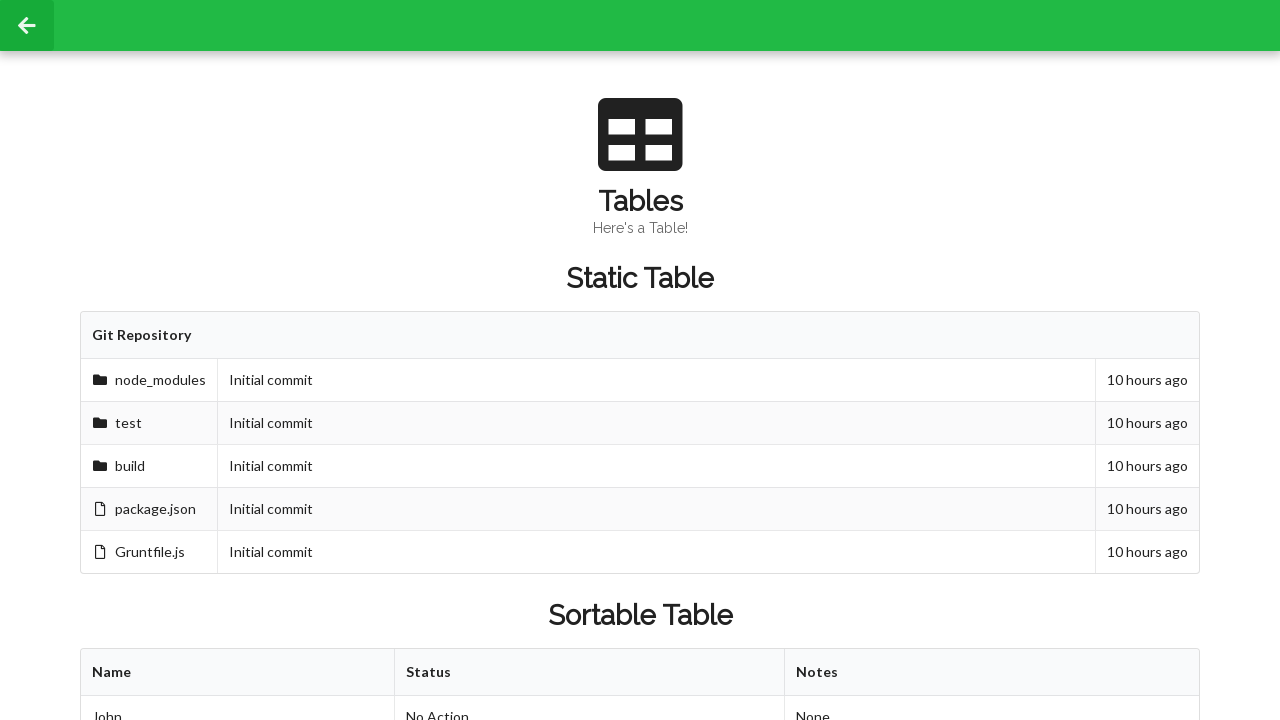

Retrieved 3 table rows
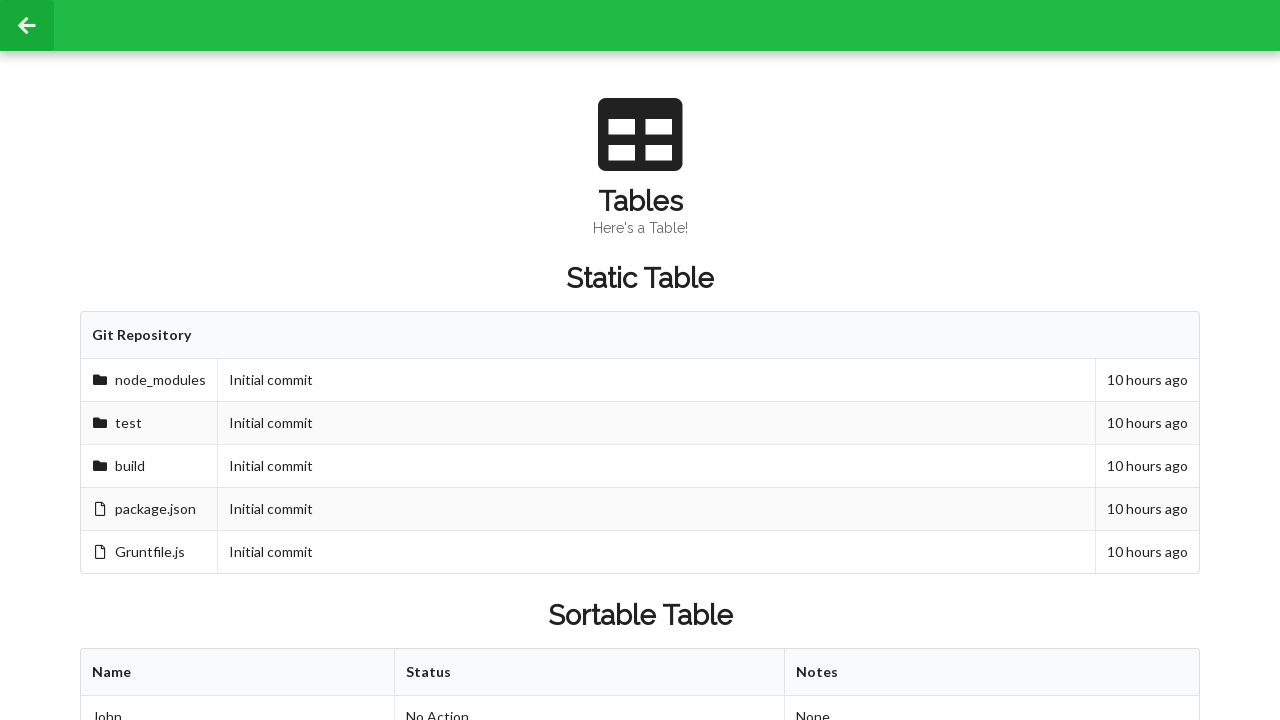

Located second row, second column cell before sorting
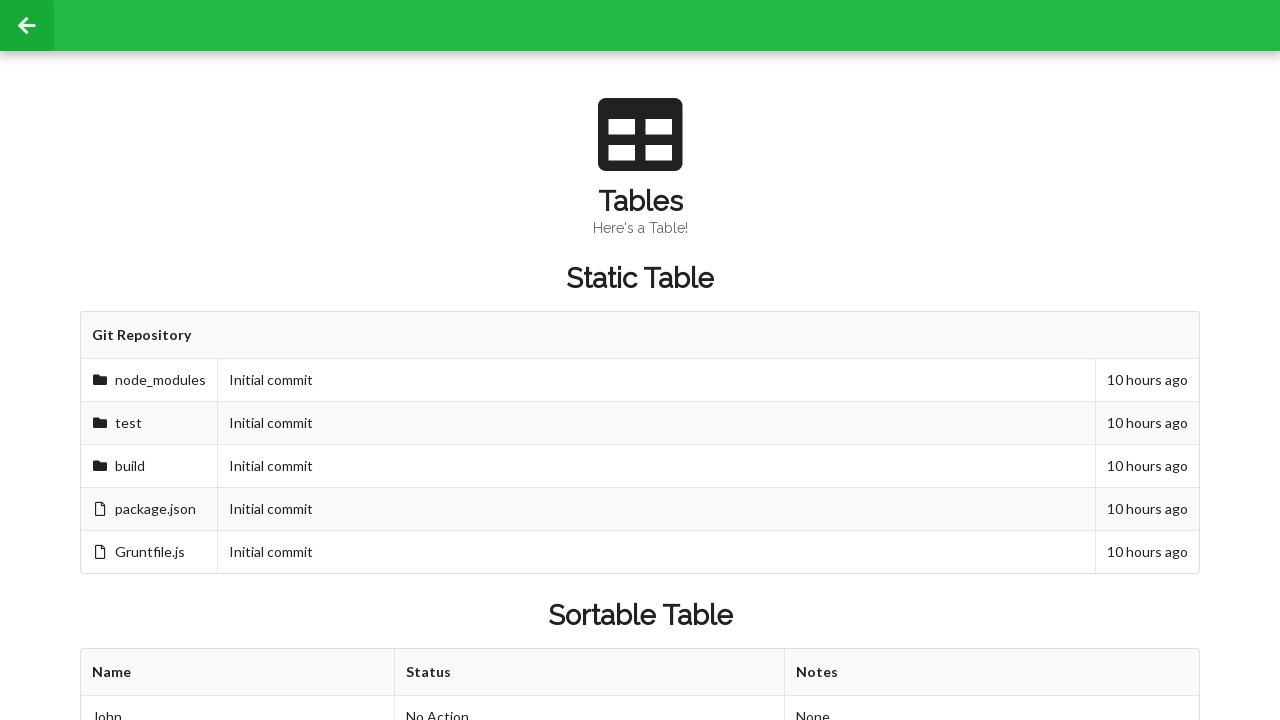

Clicked first column header to trigger table sorting at (238, 673) on xpath=//table[@id='sortableTable']/thead/tr/th[1]
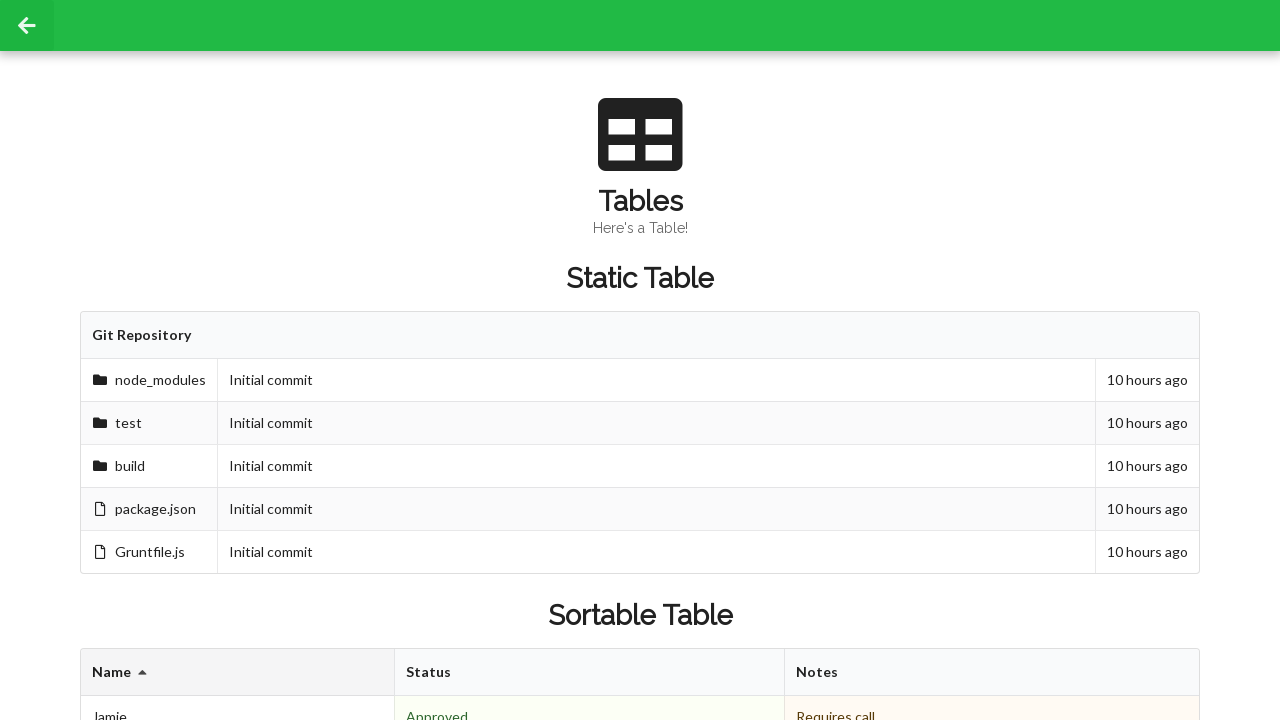

Table re-rendered after sorting completed
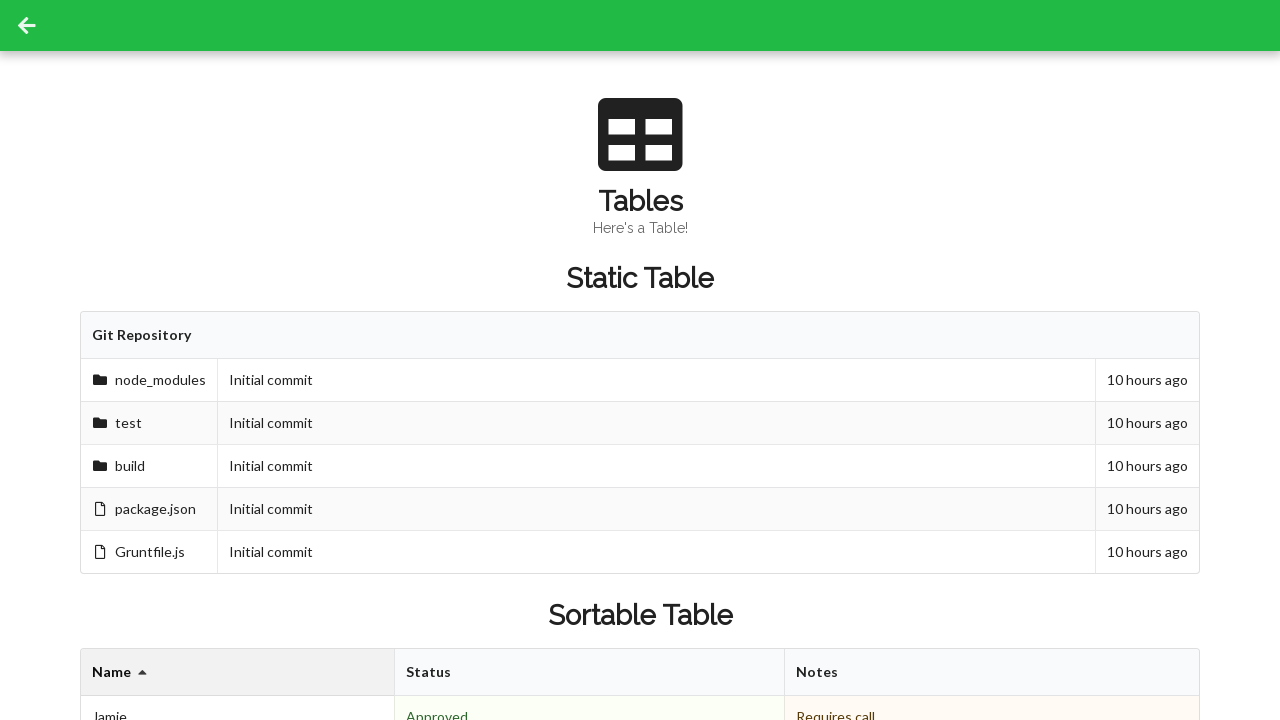

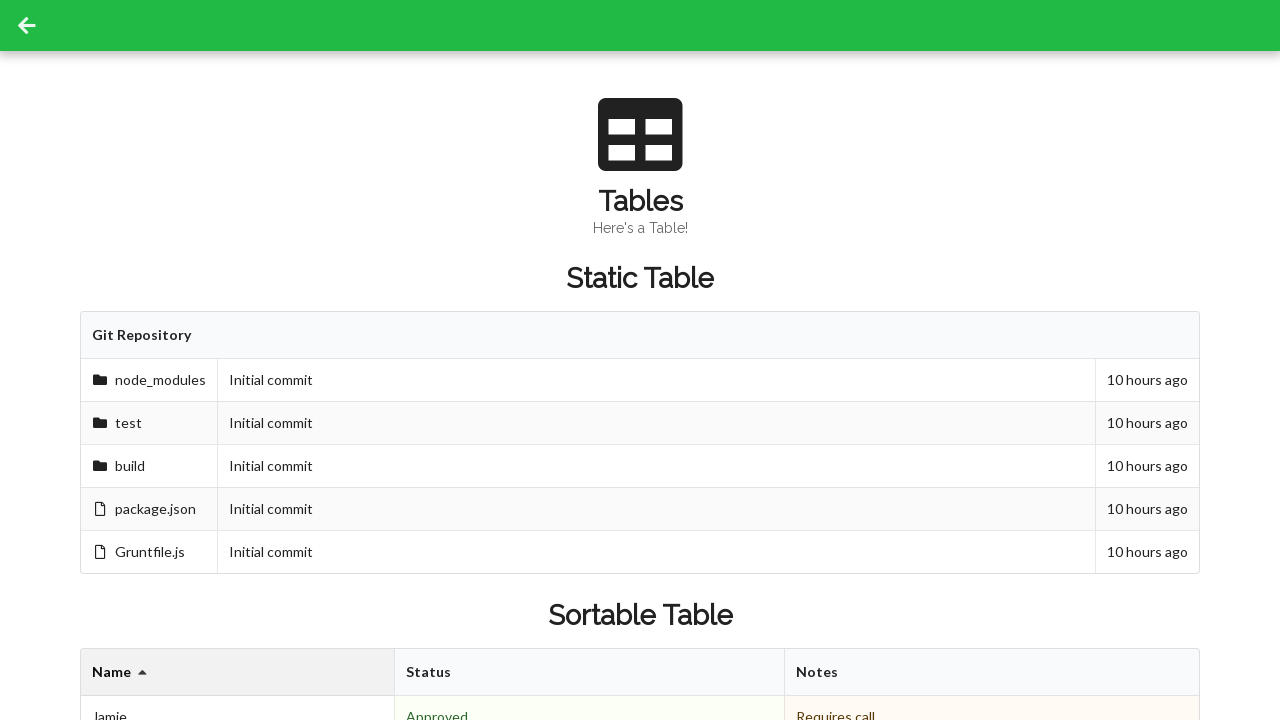